Tests jQuery UI drag and drop functionality by dragging an element and dropping it onto a target element within an iframe

Starting URL: http://jqueryui.com/demos/droppable/

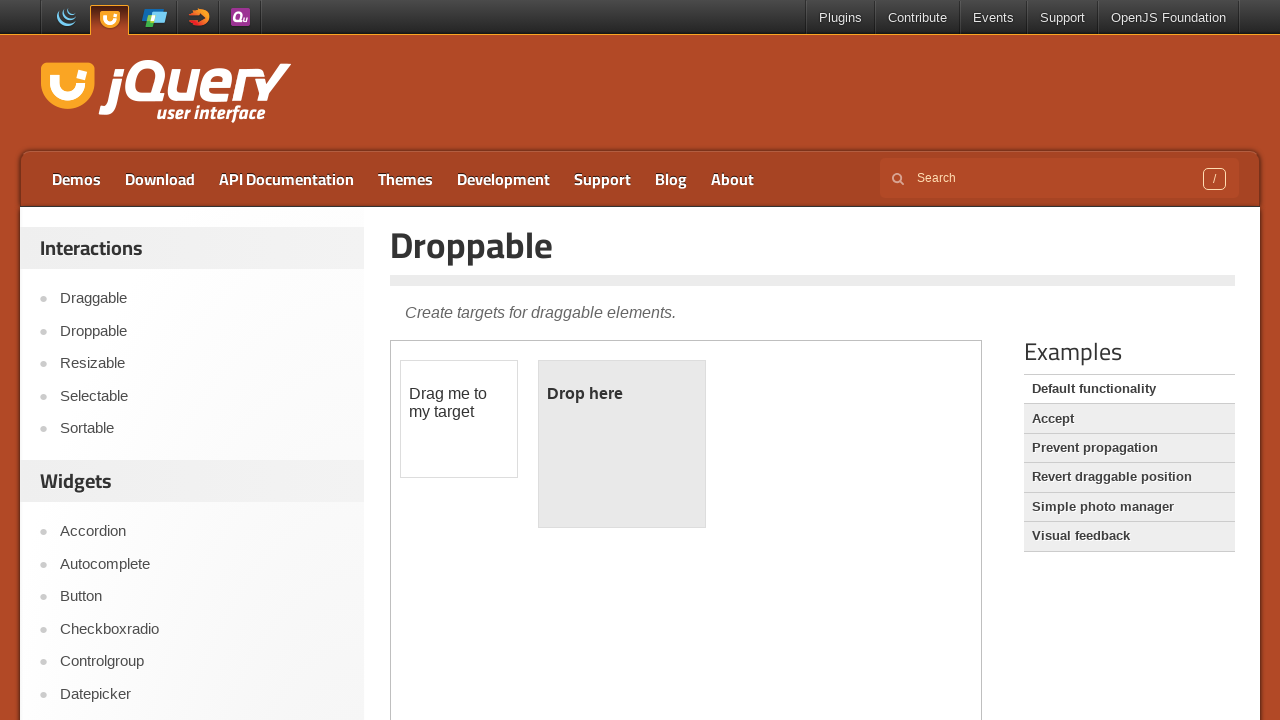

Found 1 iframes on the page
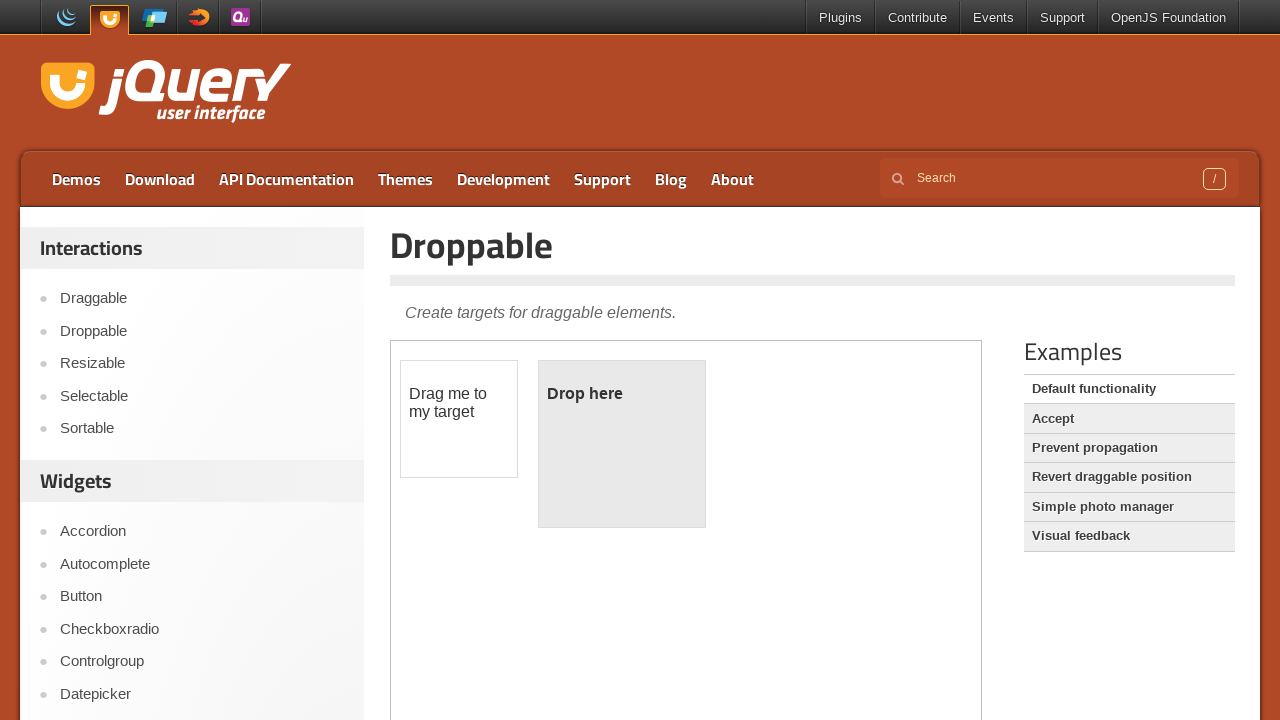

Located the first iframe containing the jQuery UI demo
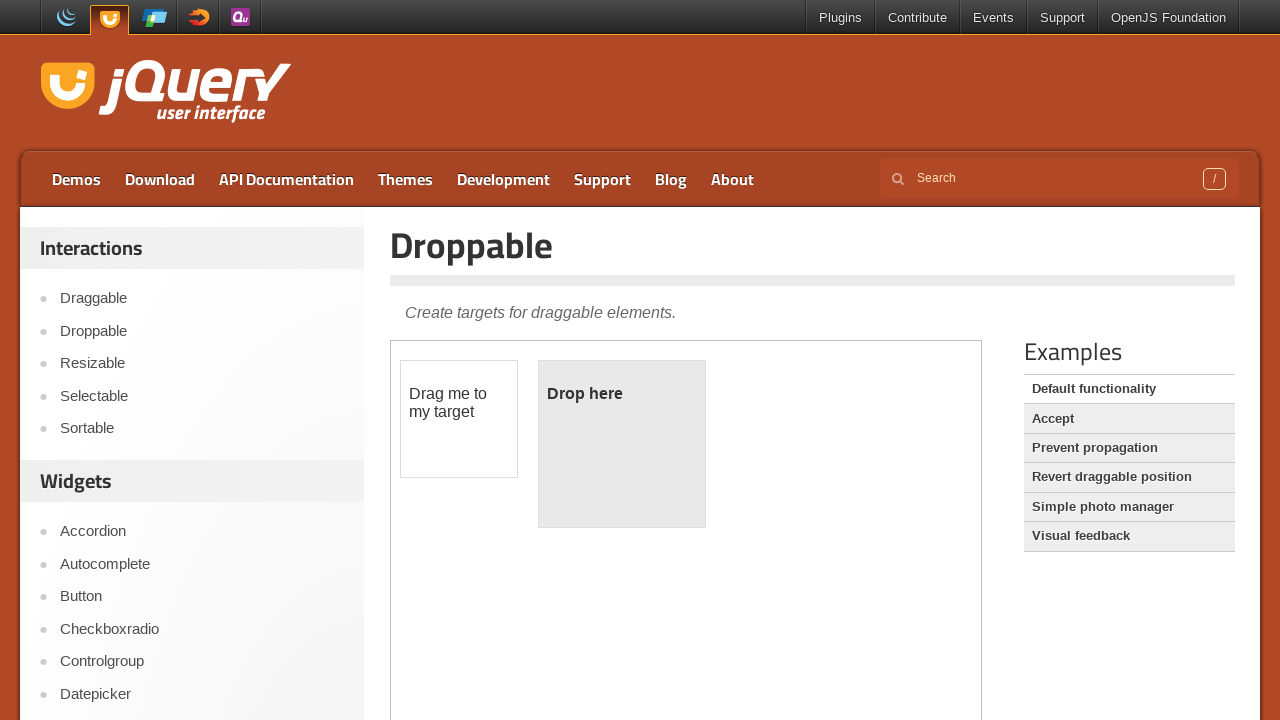

Located the draggable element with id 'draggable'
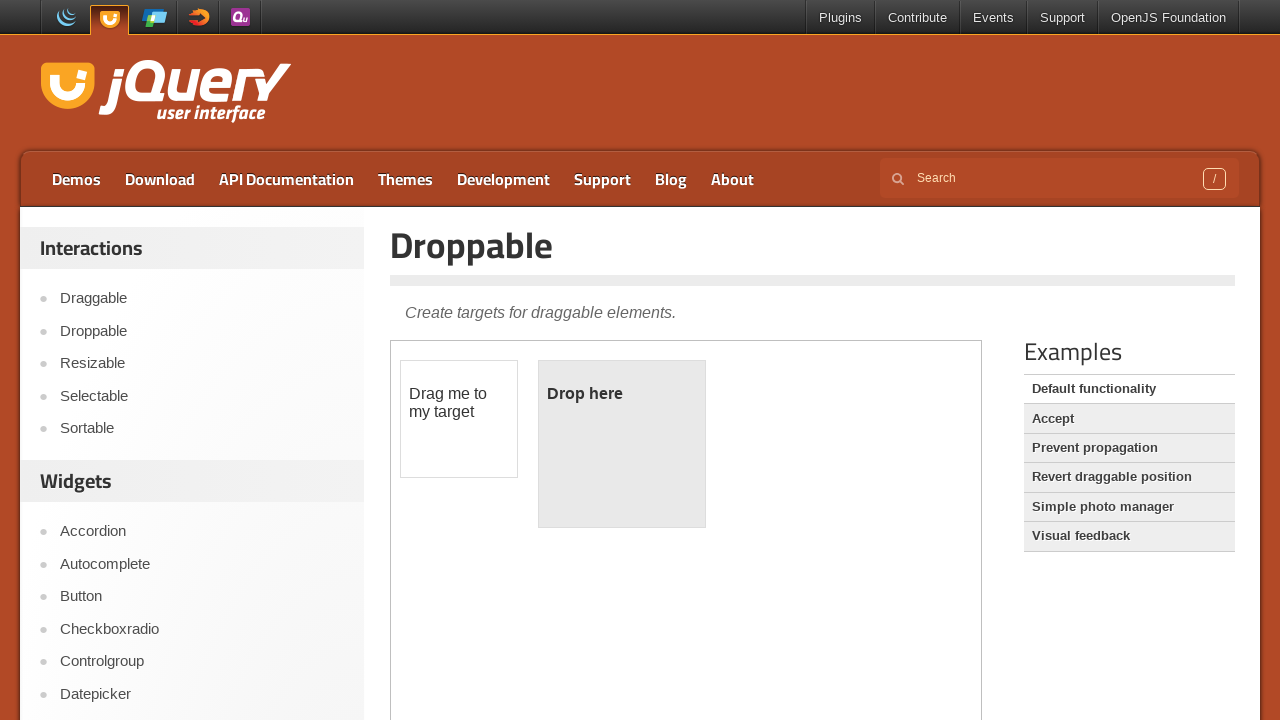

Located the droppable target element with id 'droppable'
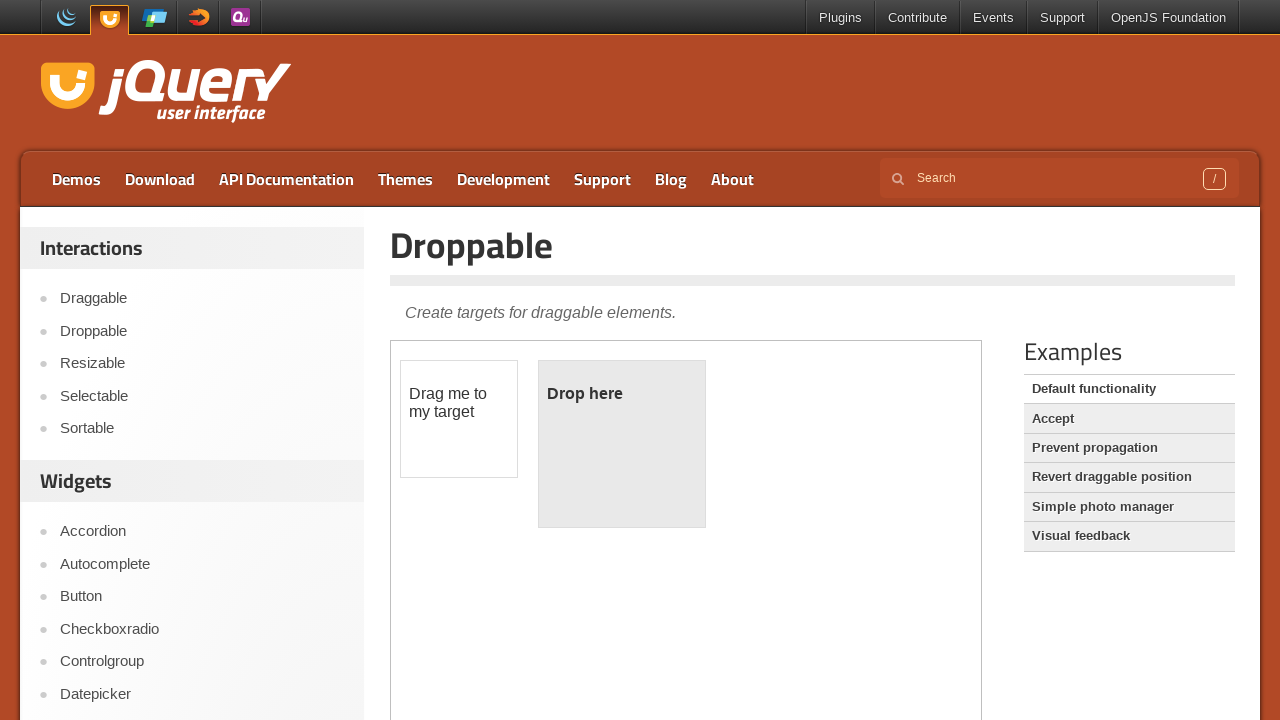

Dragged the draggable element and dropped it onto the droppable target at (622, 444)
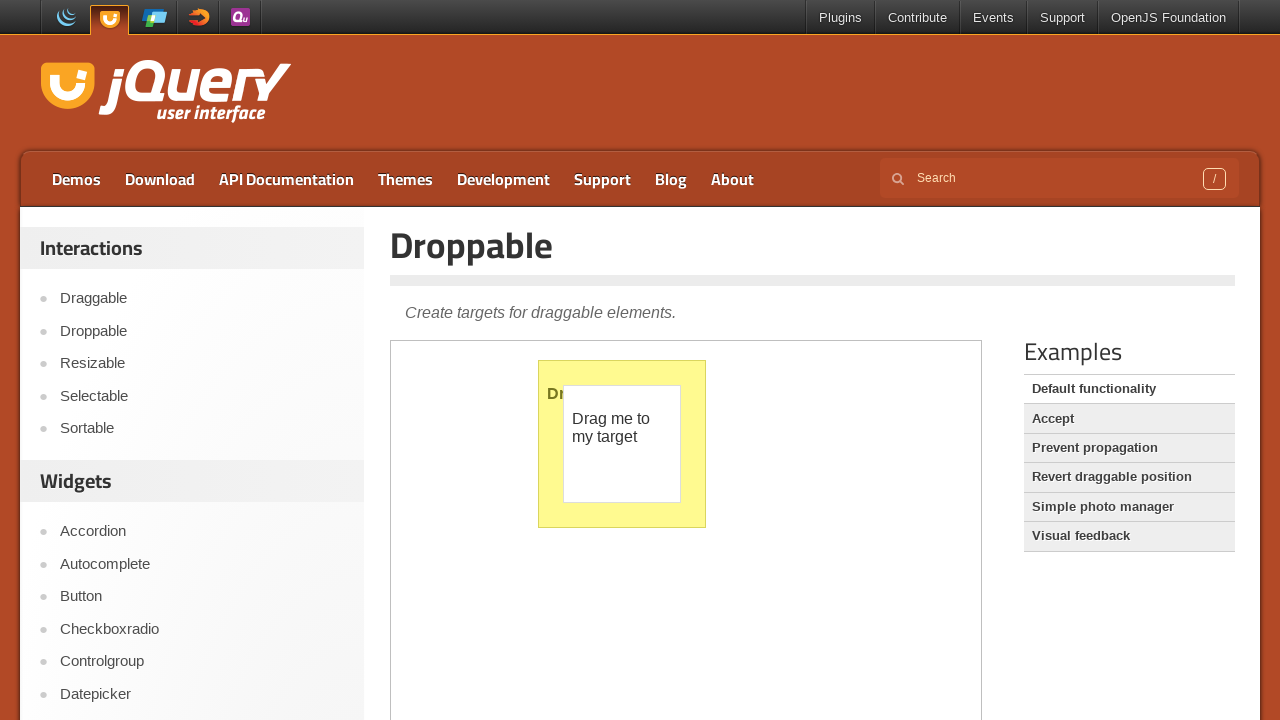

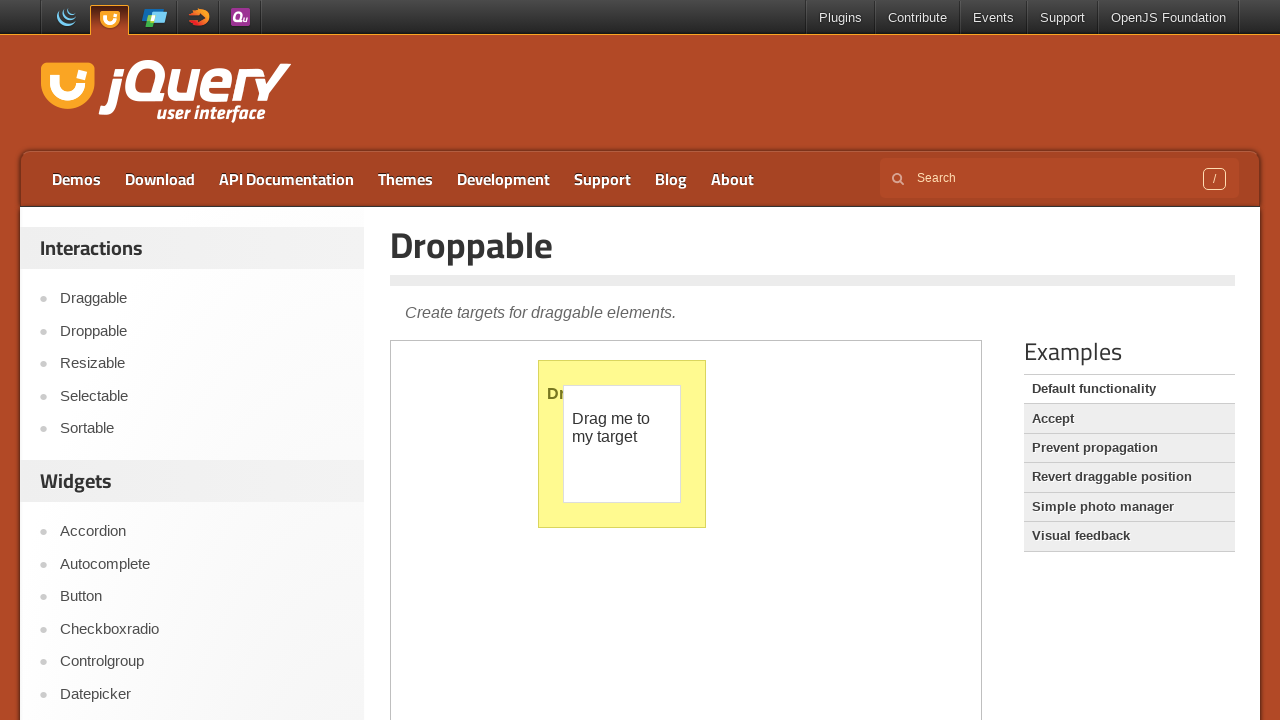